Tests navigation on a Selenium course content page by clicking on "Model Resume" section and then clicking on "Resume Model-1" link to access the resume.

Starting URL: http://greenstech.in/selenium-course-content.html

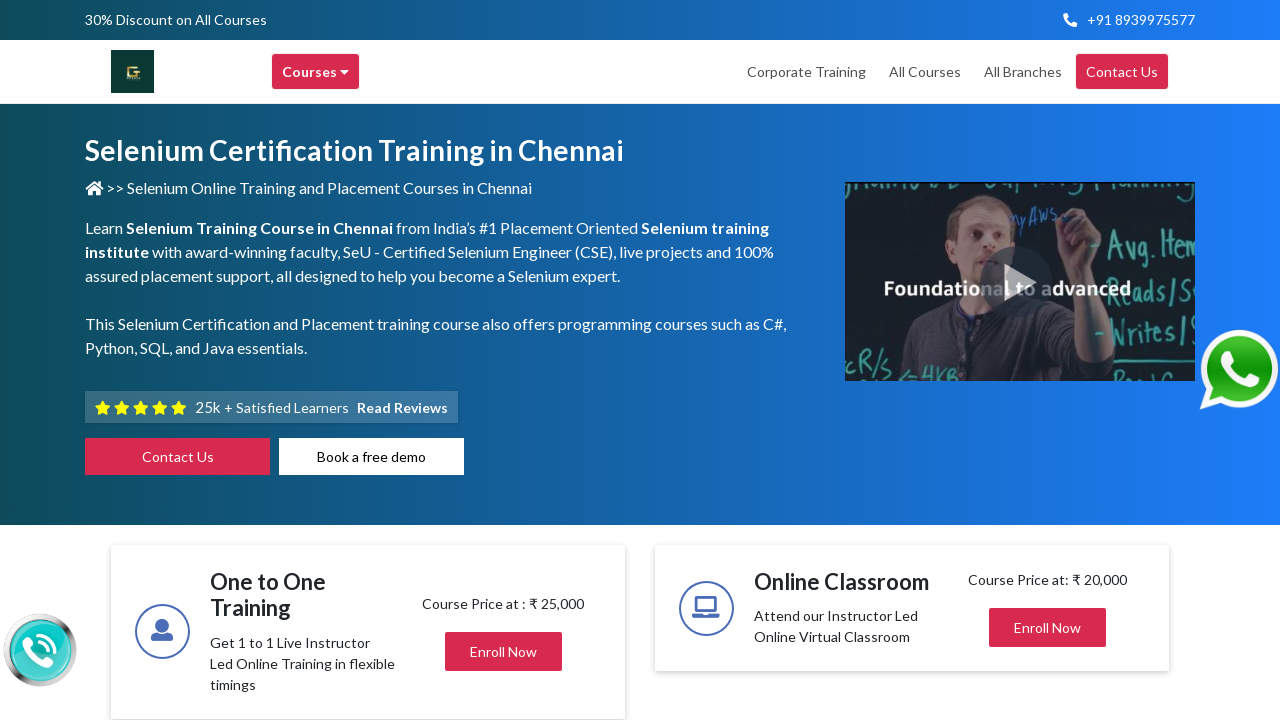

Clicked on 'Model Resume' section heading at (1007, 361) on xpath=//h2[contains(text(),'Model Resume')]
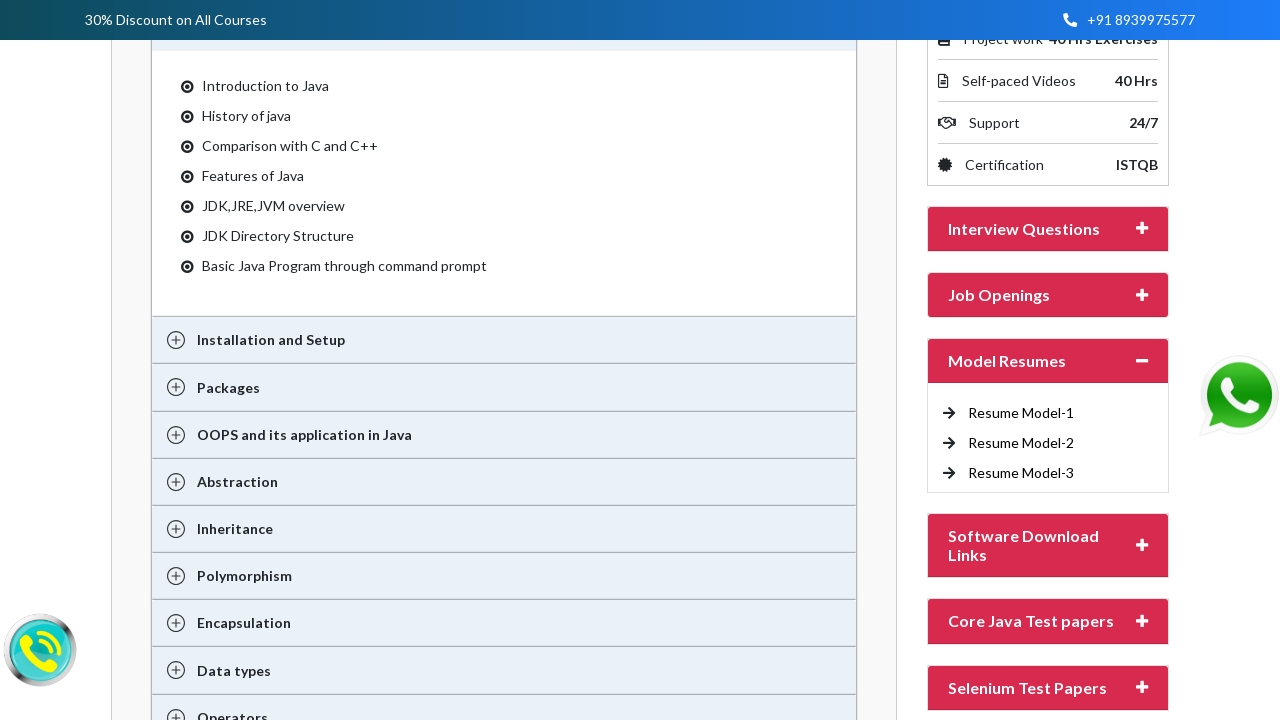

Waited for 'Resume Model-1' link to load
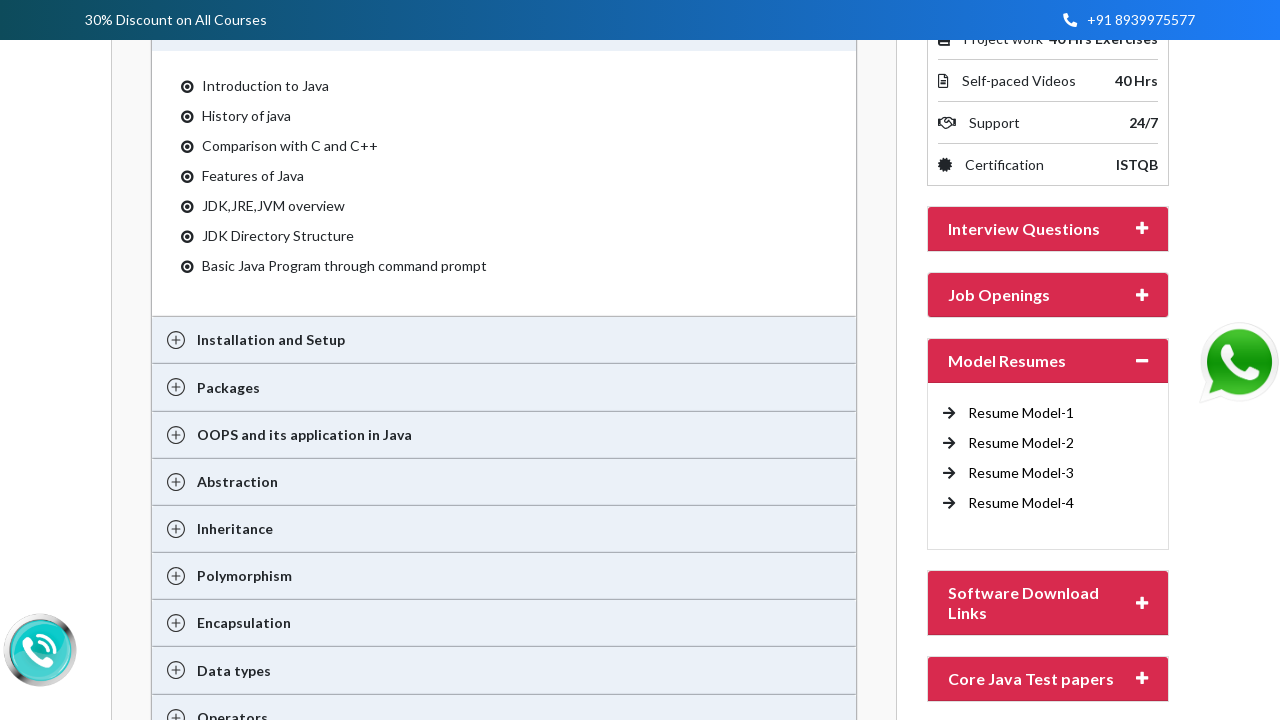

Clicked on 'Resume Model-1' link to access the resume at (1021, 413) on xpath=//a[contains(text(),'Resume Model-1')]
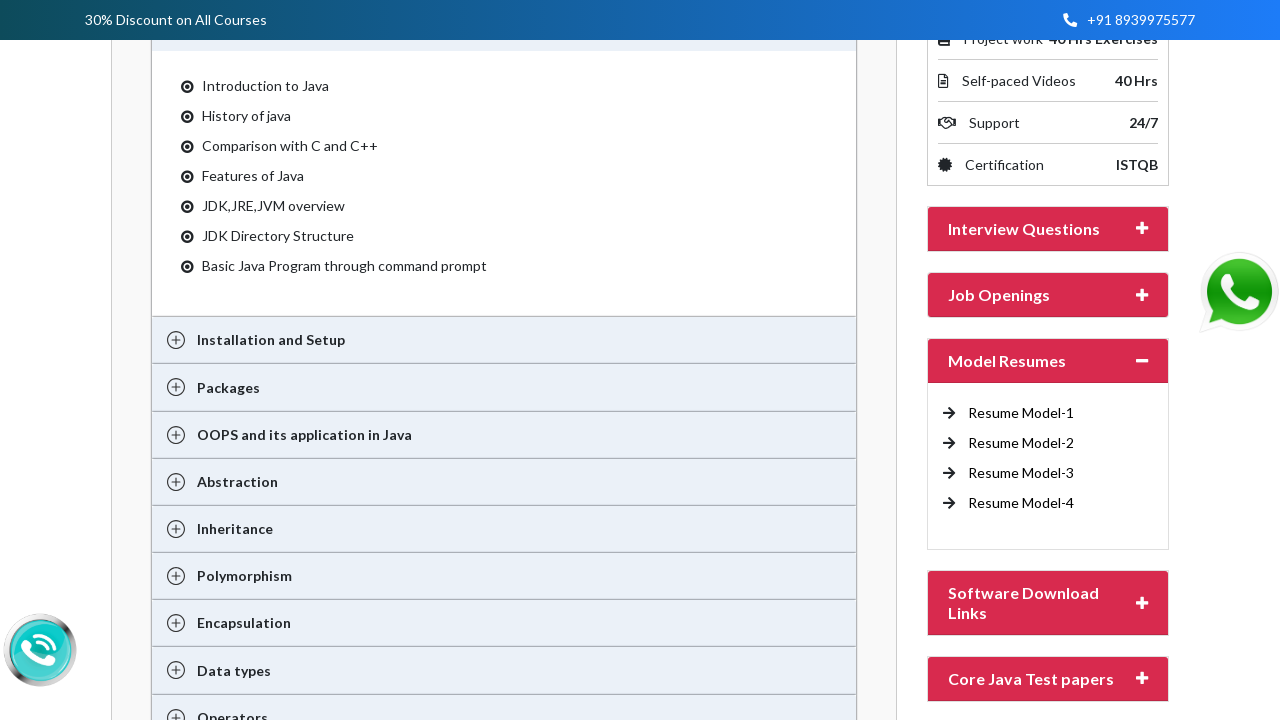

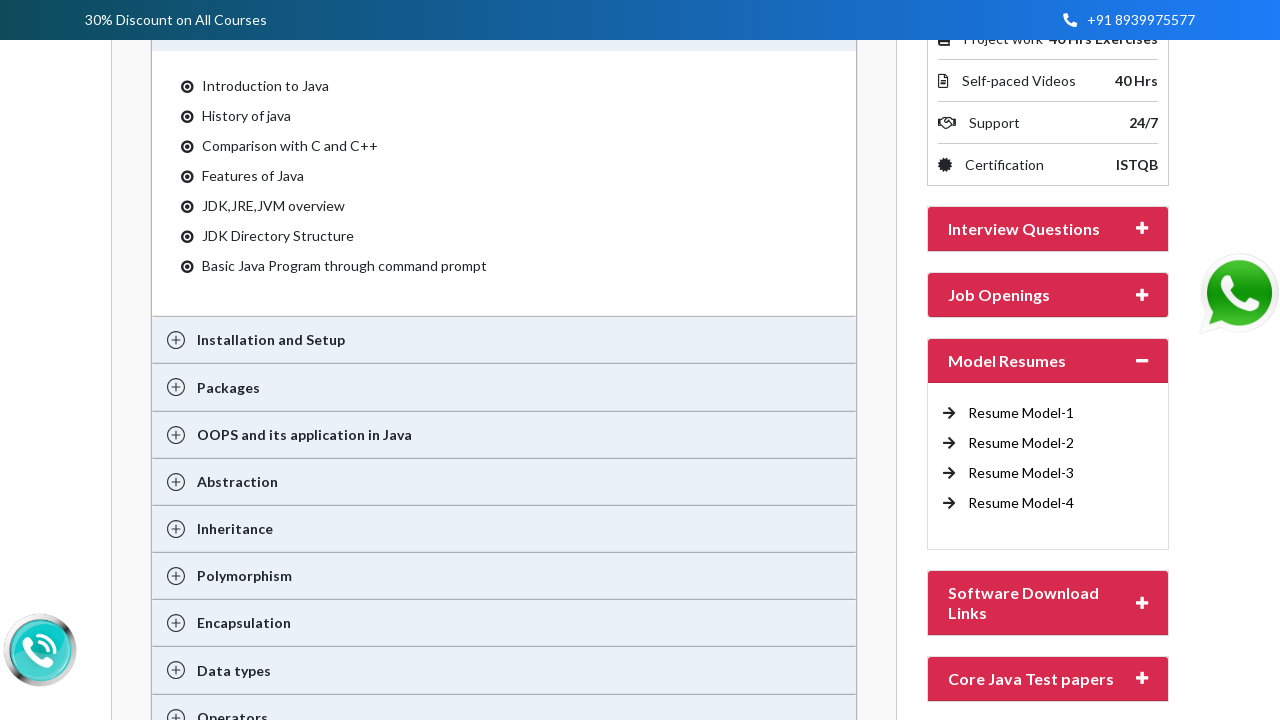